Verifies all visible text labels on the Profile tab including page title and form field headers

Starting URL: https://dawidmikula.github.io/petStore/profile.html

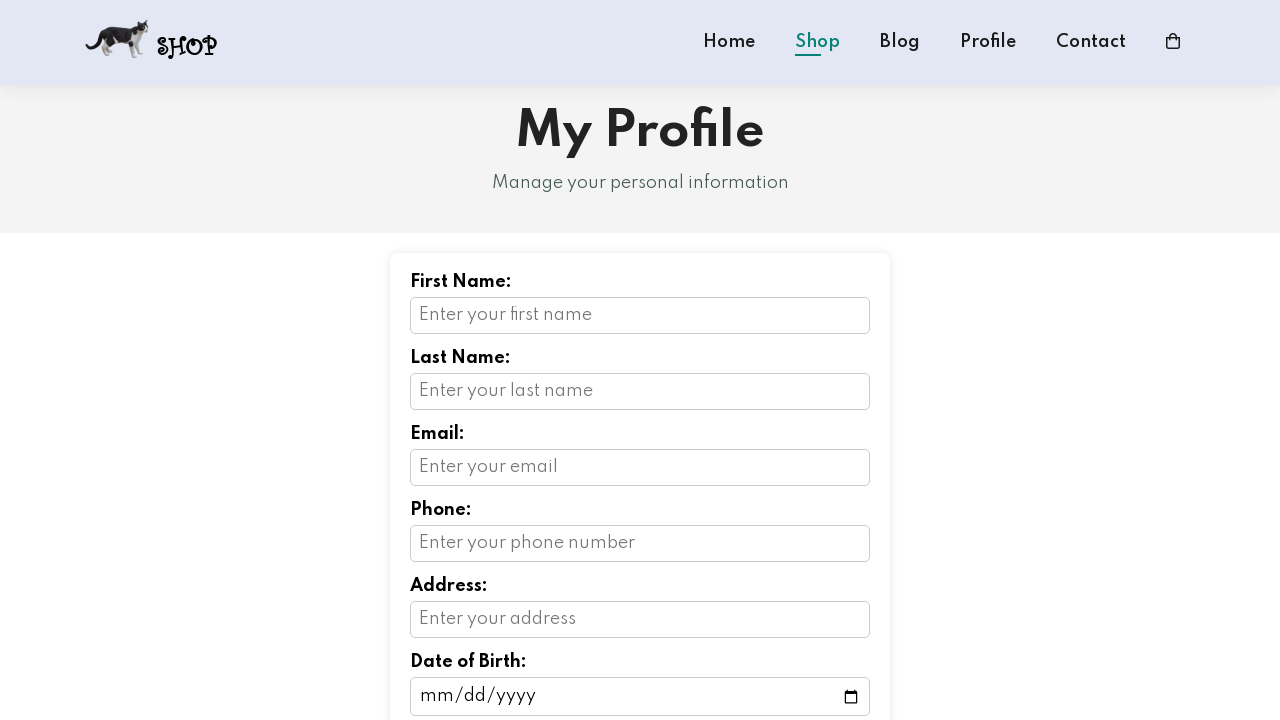

Navigated to Profile page
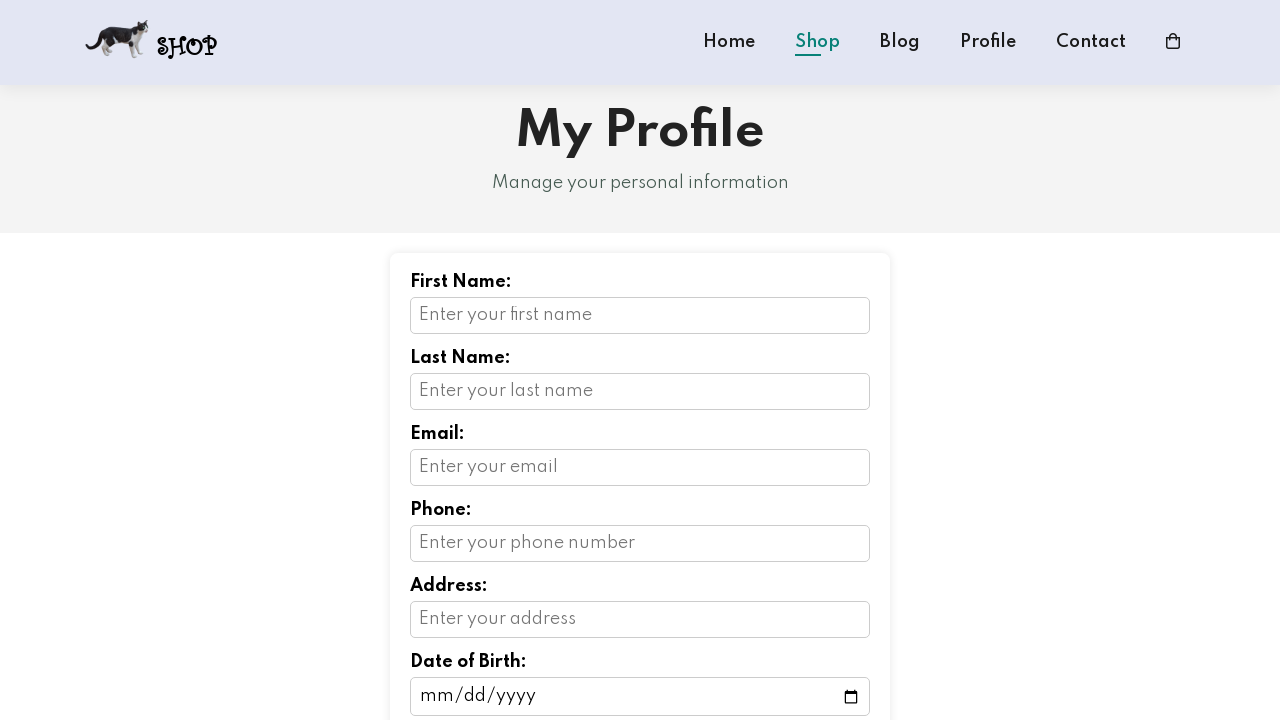

Verified page title is 'YourPuppy - Profile'
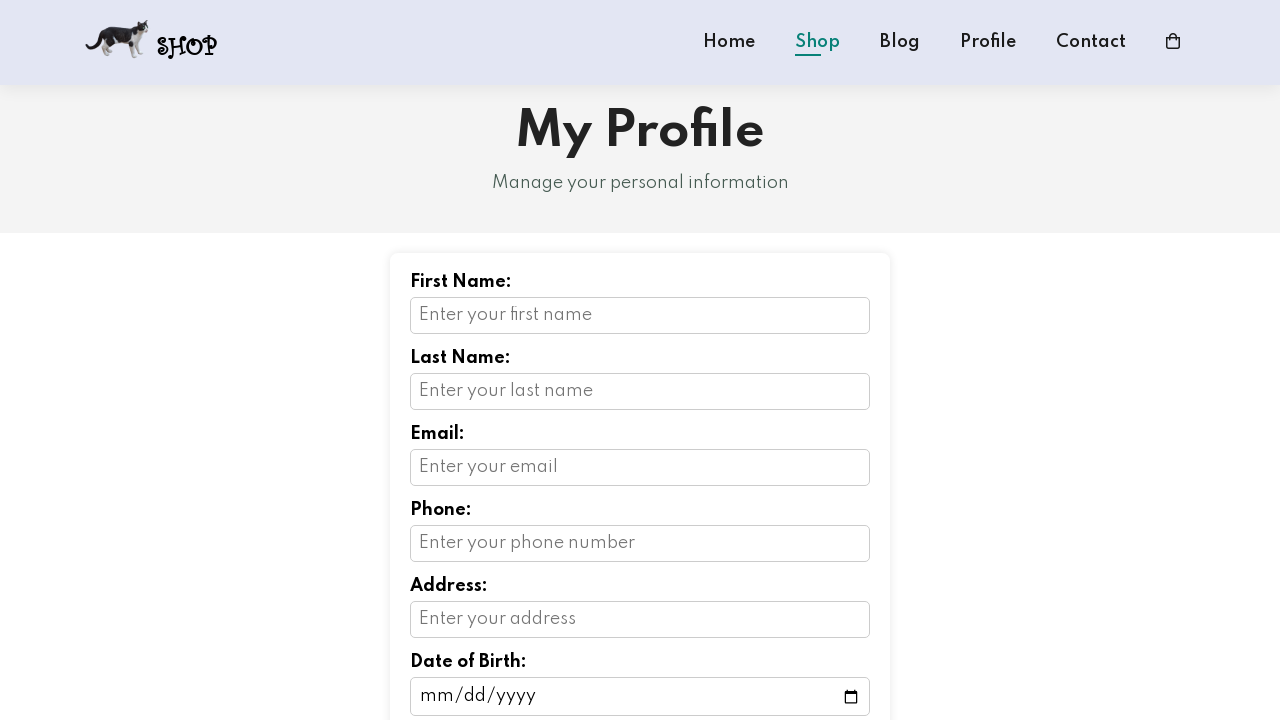

Verified 'My Profile' header is visible
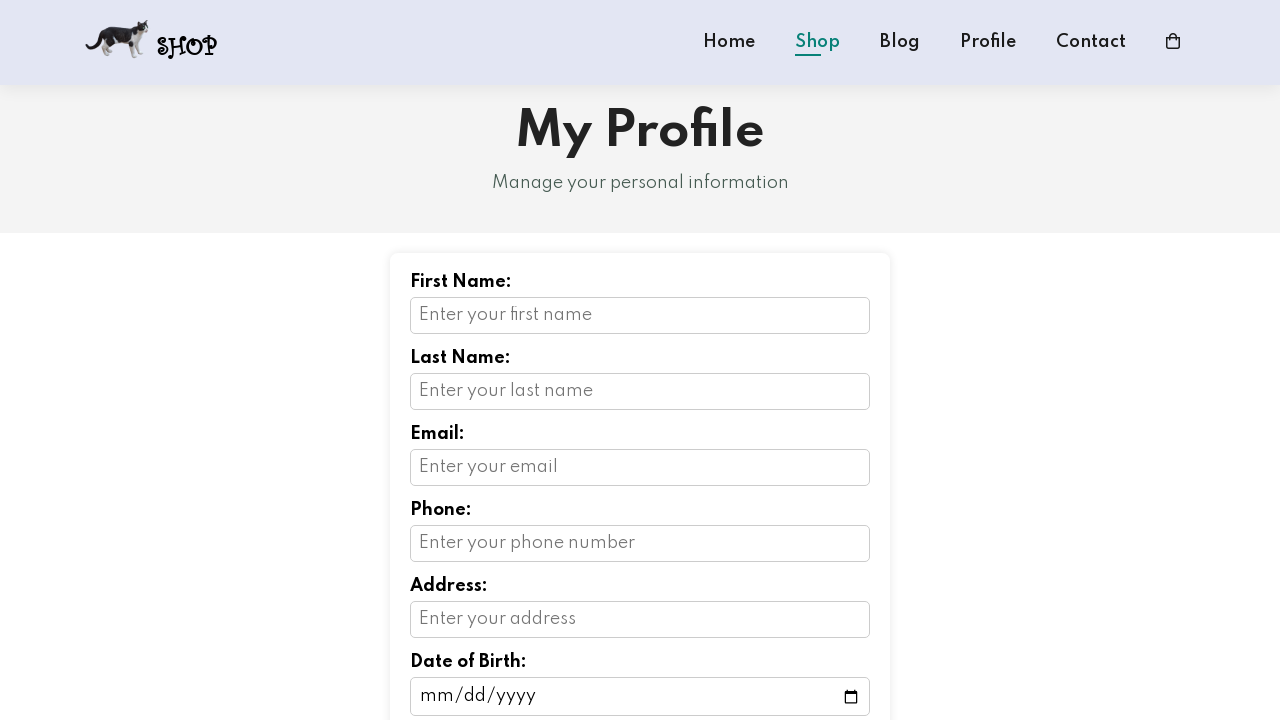

Verified 'First Name:' field label is visible
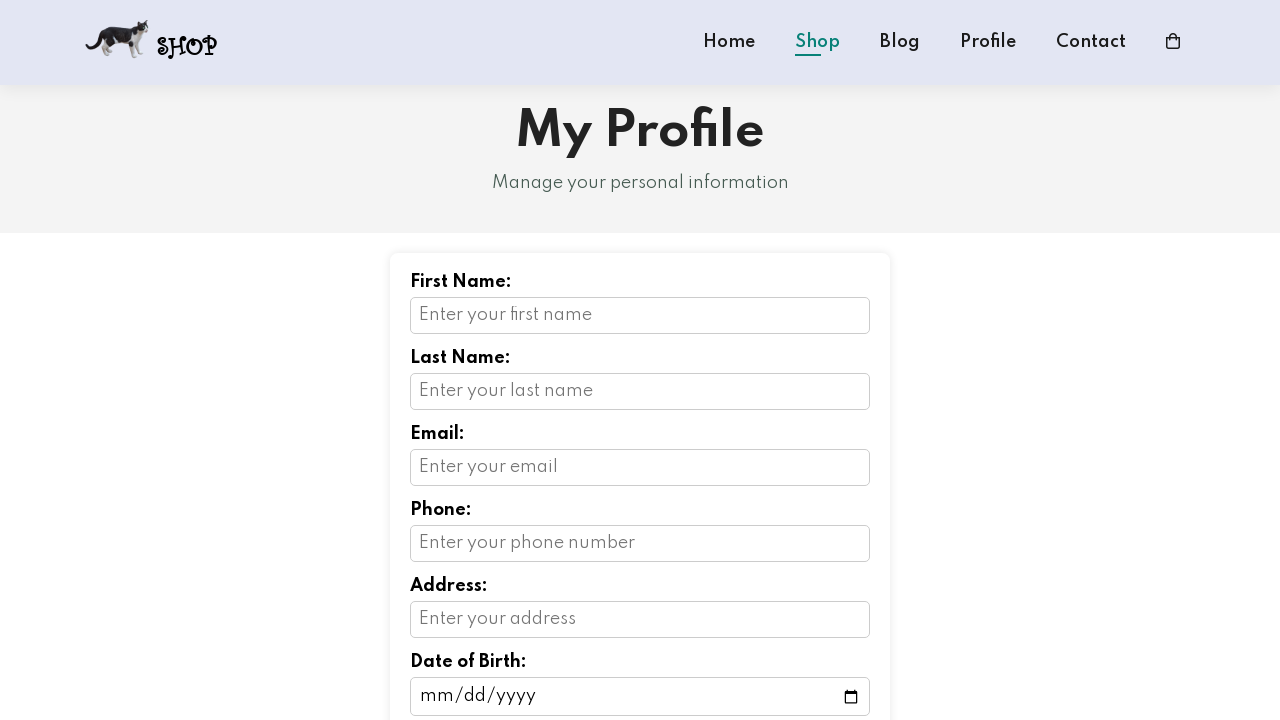

Verified 'Last Name:' field label is visible
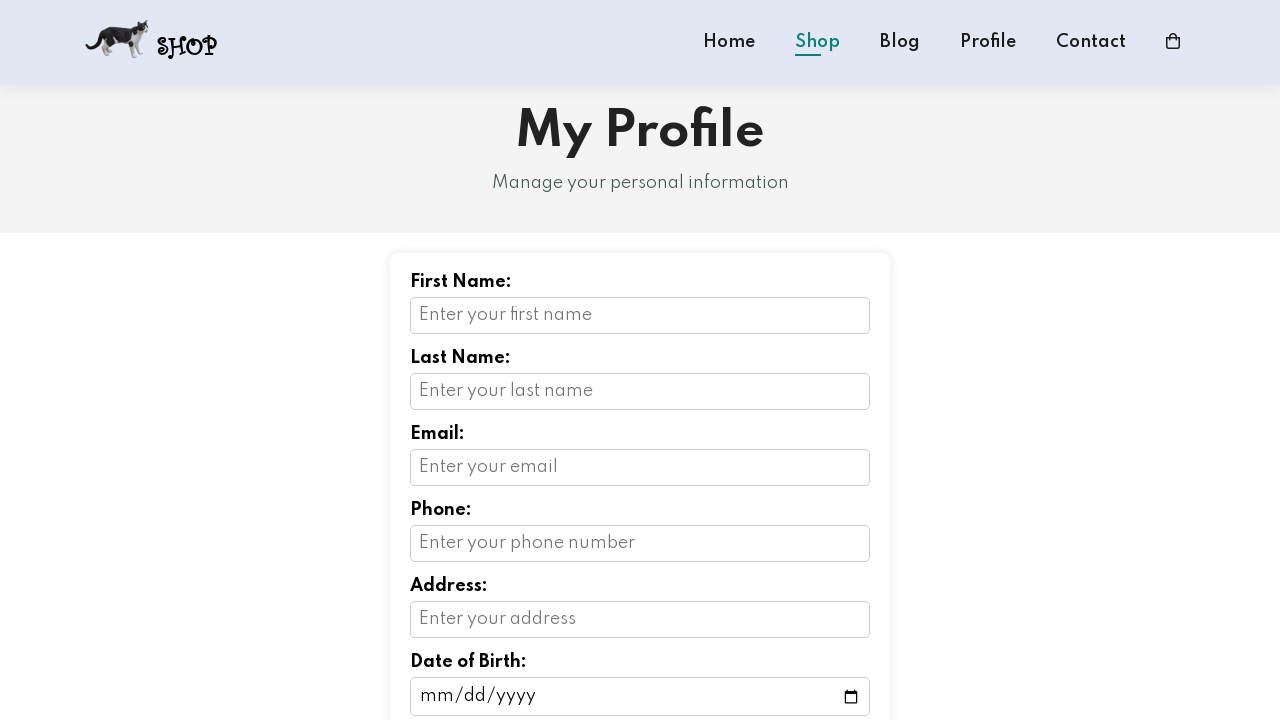

Verified 'Email:' field label is visible
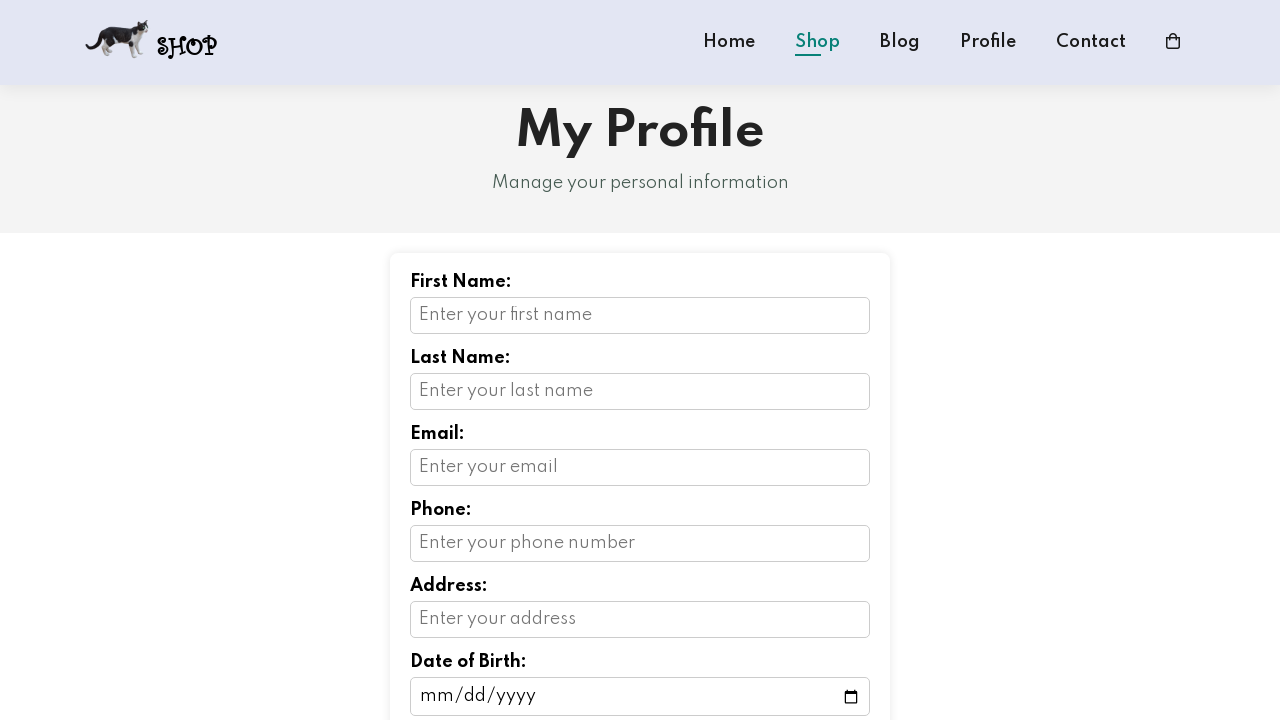

Verified 'Address:' field label is visible
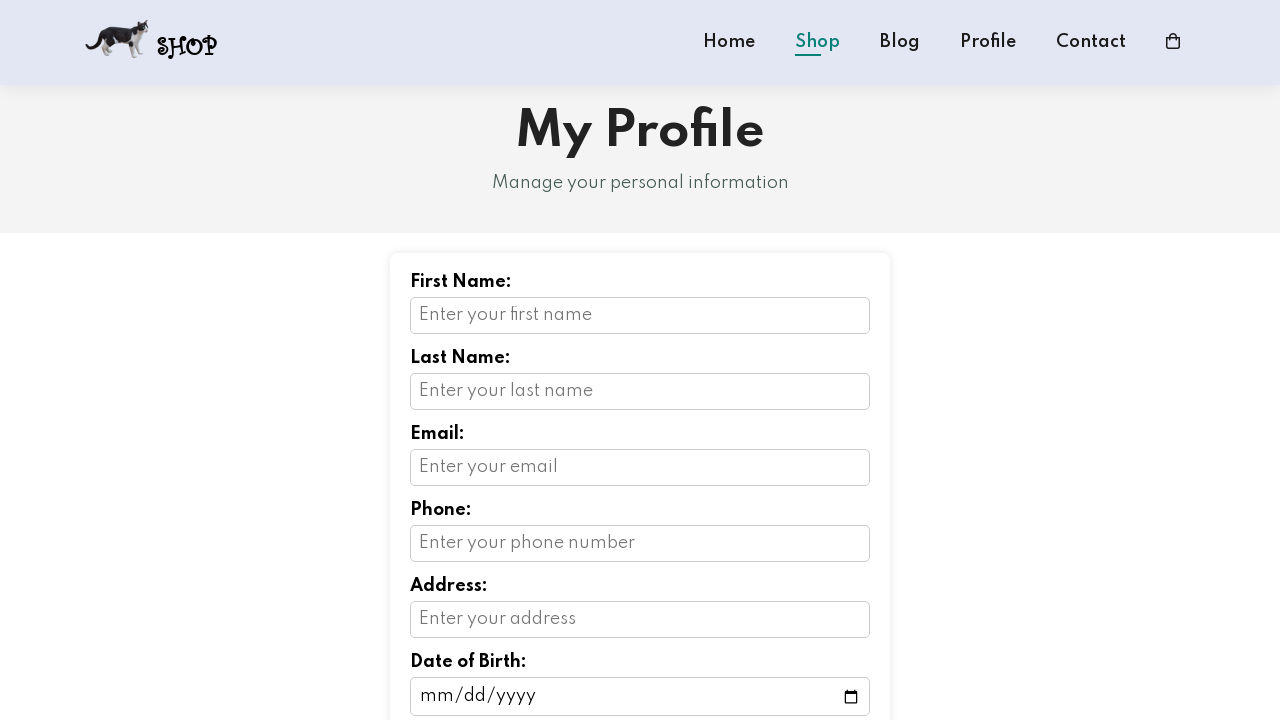

Verified 'Date of Birth:' field label is visible
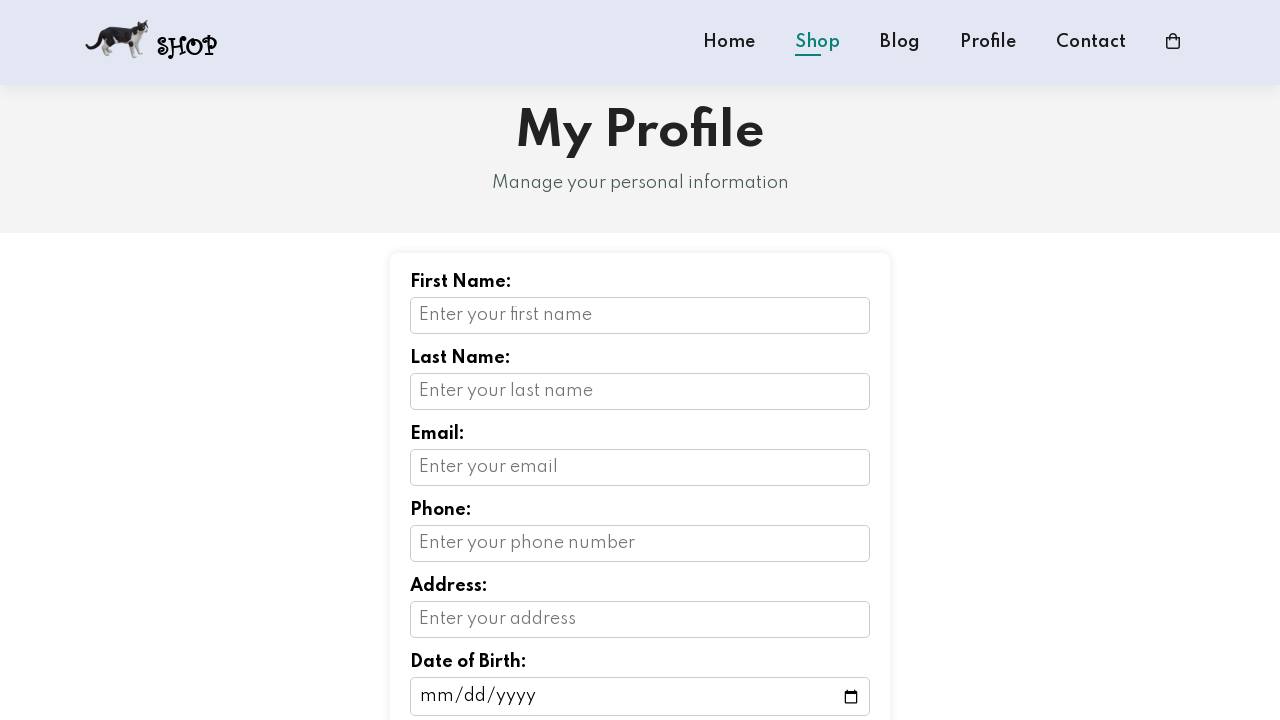

Verified 'About Me:' field label is visible
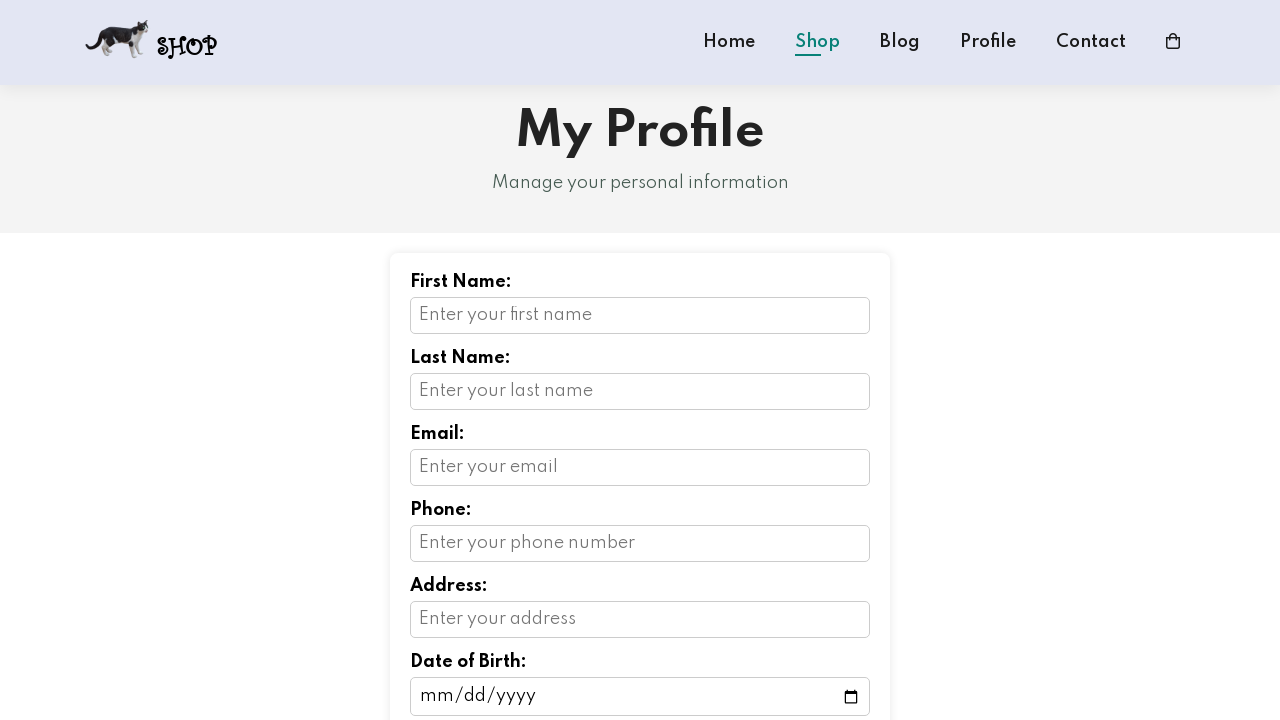

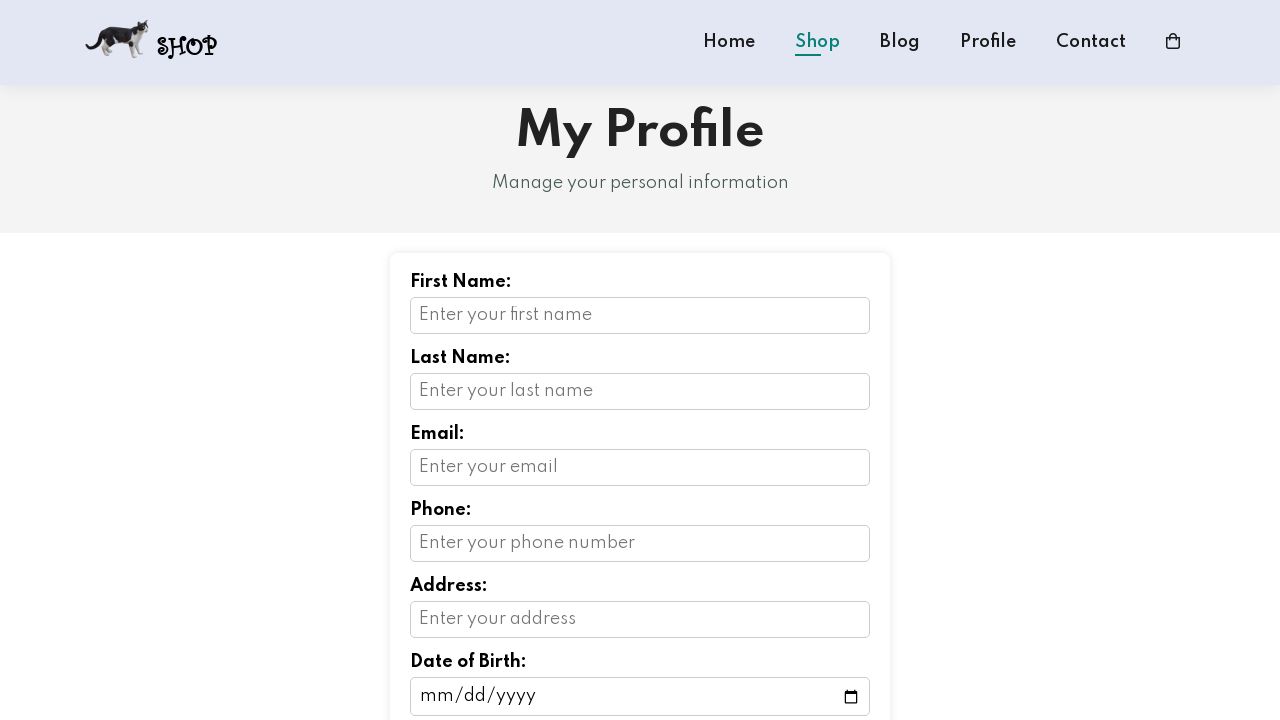